Tests registration form validation for empty last name field

Starting URL: https://elsewedy123.github.io/Egyplast/index.html

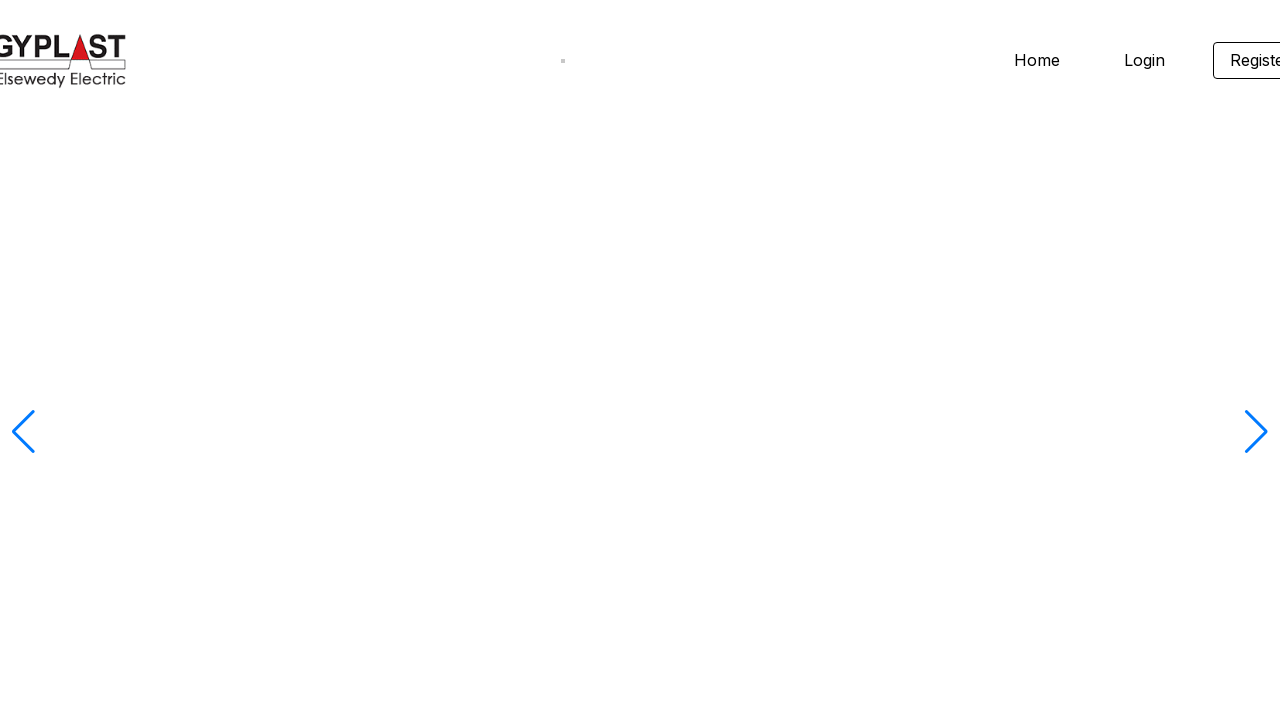

Clicked register link to navigate to registration form at (1232, 60) on .homeheader-register
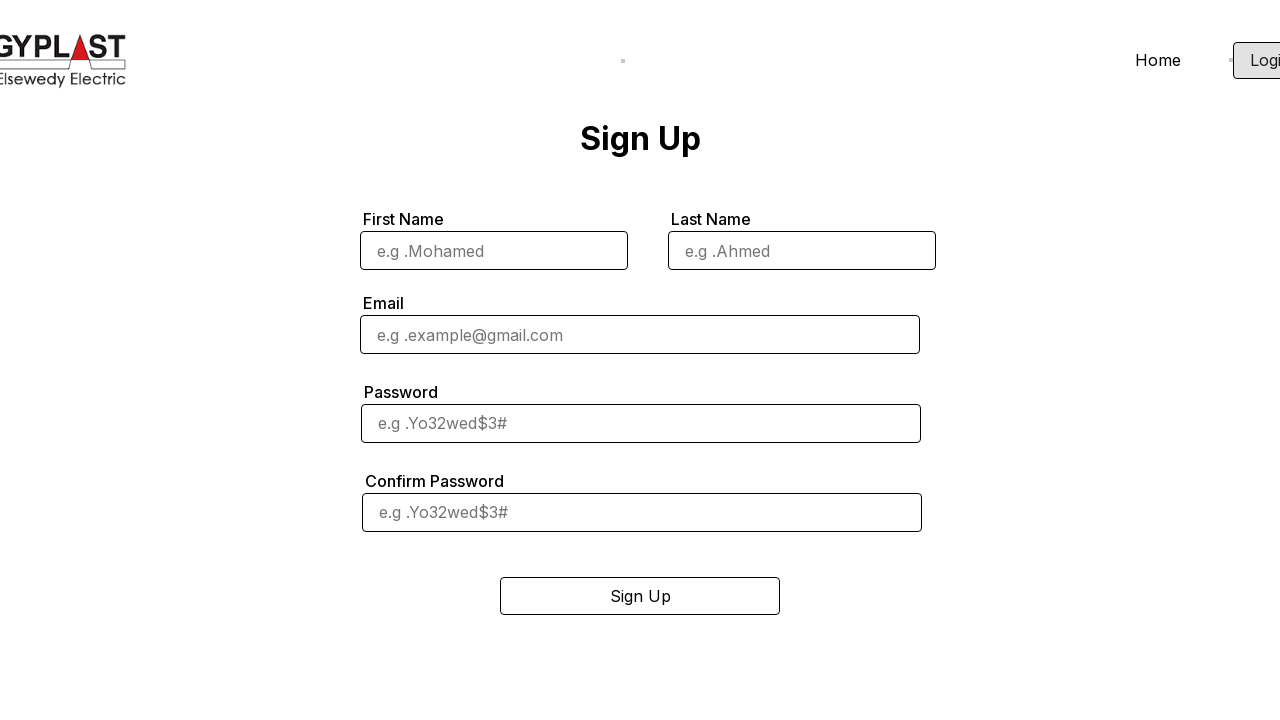

Filled first name field with 'Hosam' on #fname
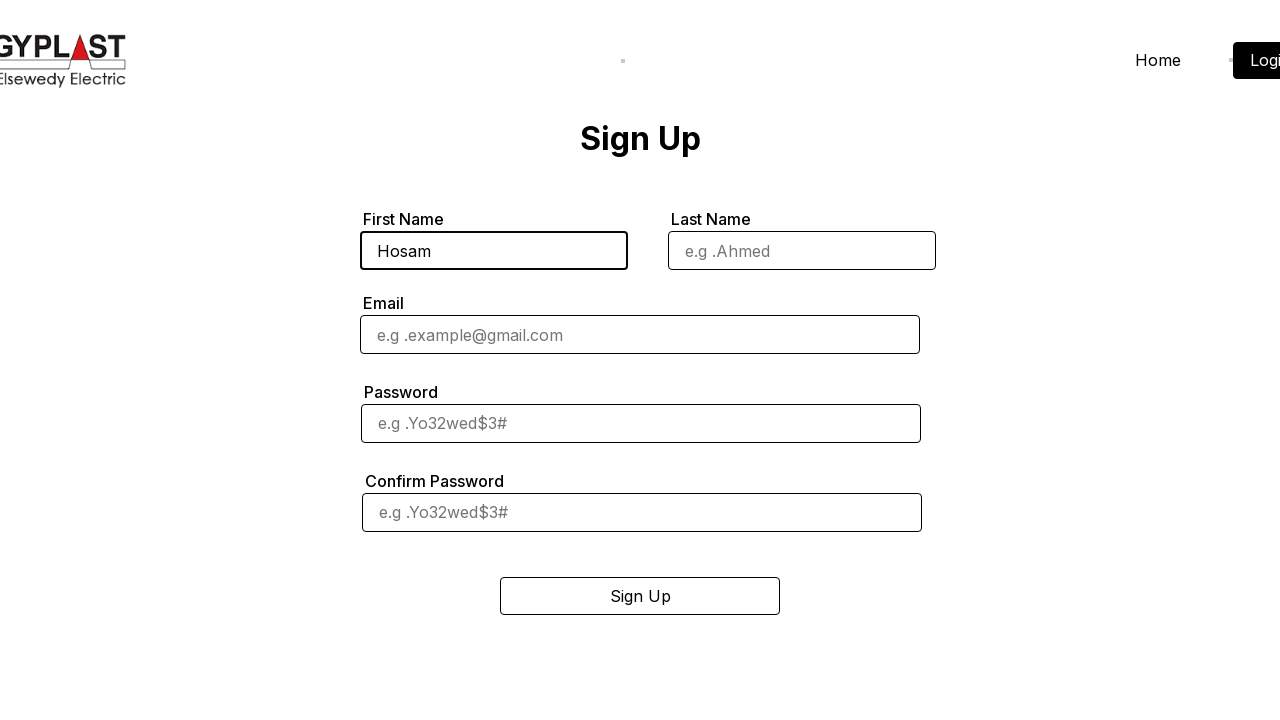

Filled email field with 'hosamamkg.1900@gmail.com' on #email
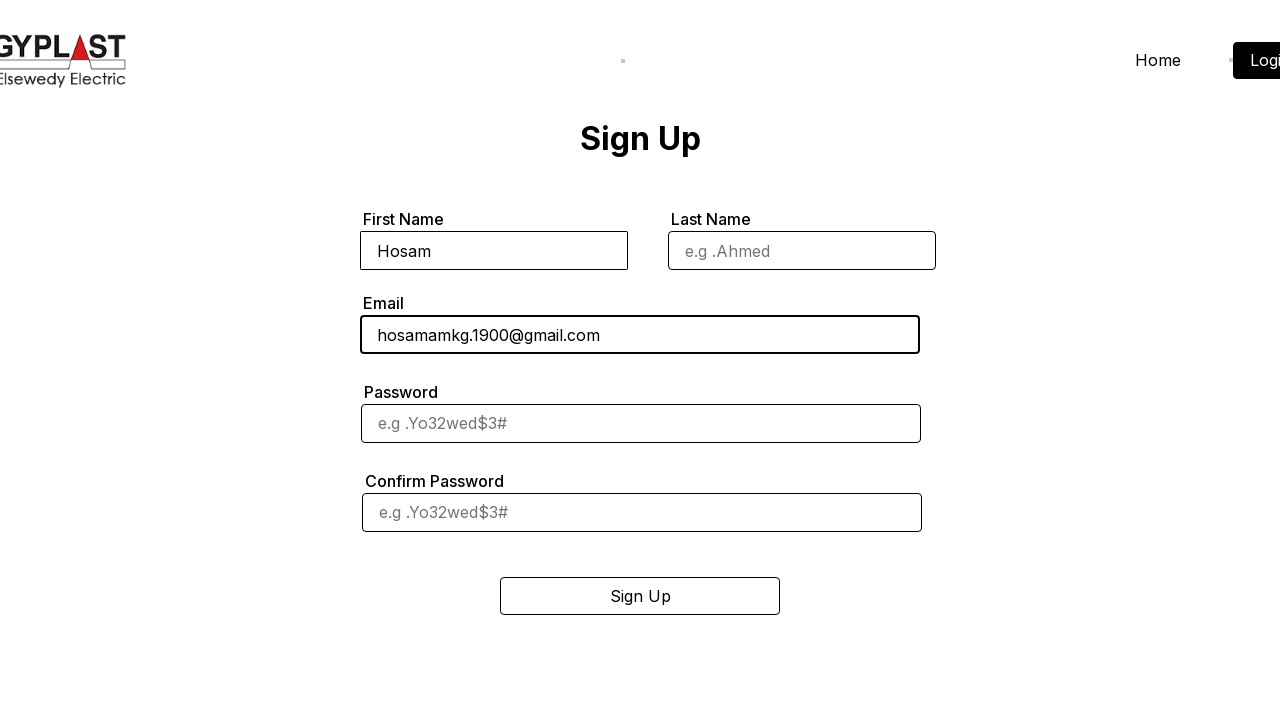

Filled password field with 'p@ssw0rd123' on #password
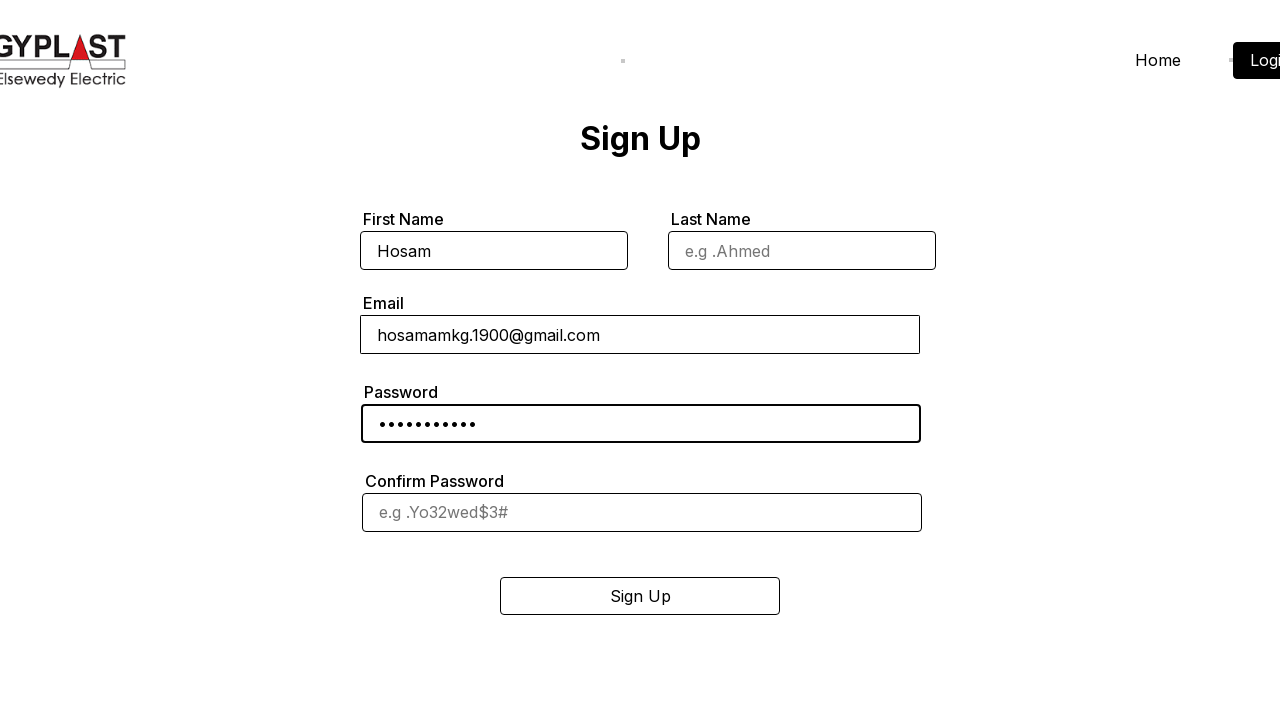

Filled confirm password field with 'p@ssw0rd123' on #cpassword
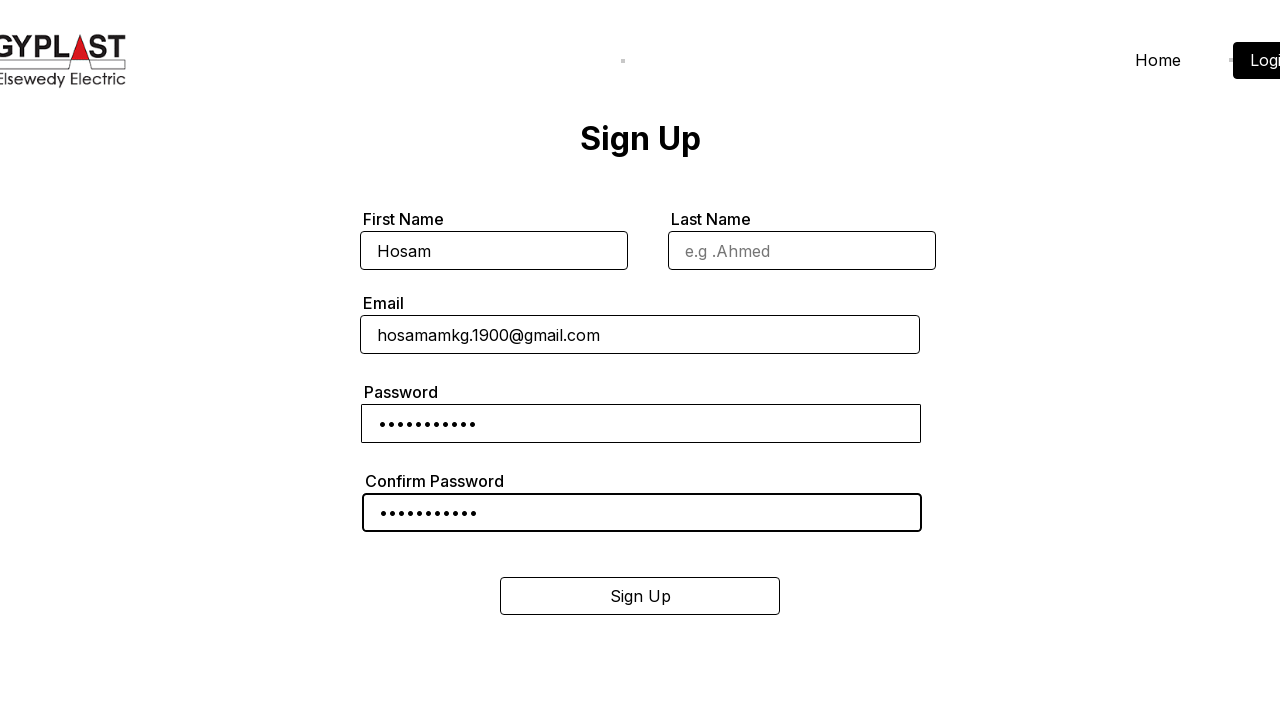

Clicked sign up button to submit registration form with last name field left blank at (640, 596) on #reg_button
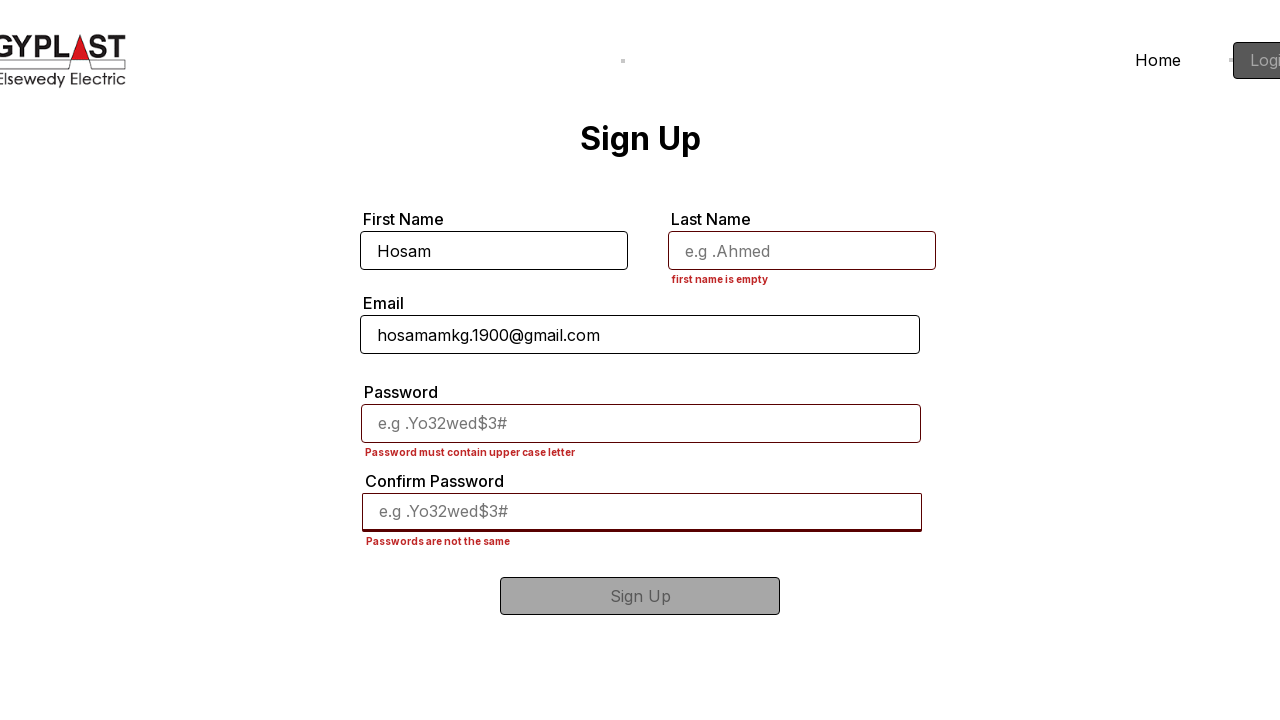

Last name error message appeared, validating form submission rejection
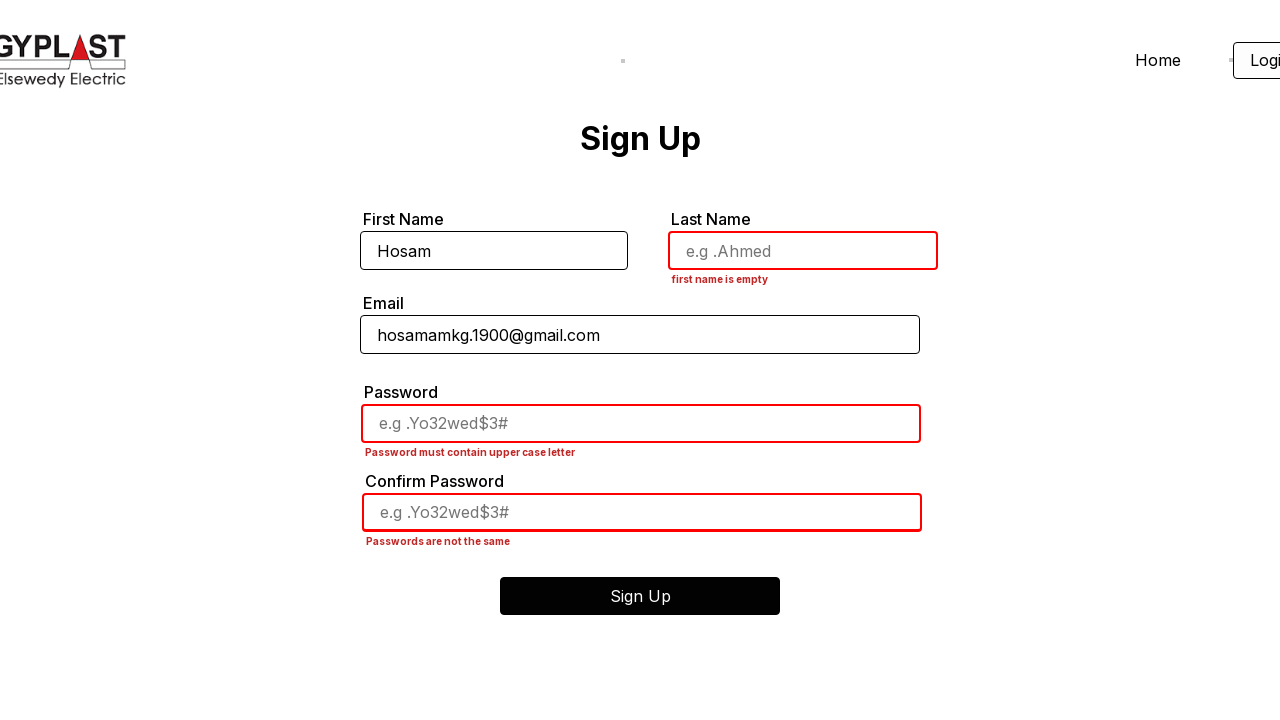

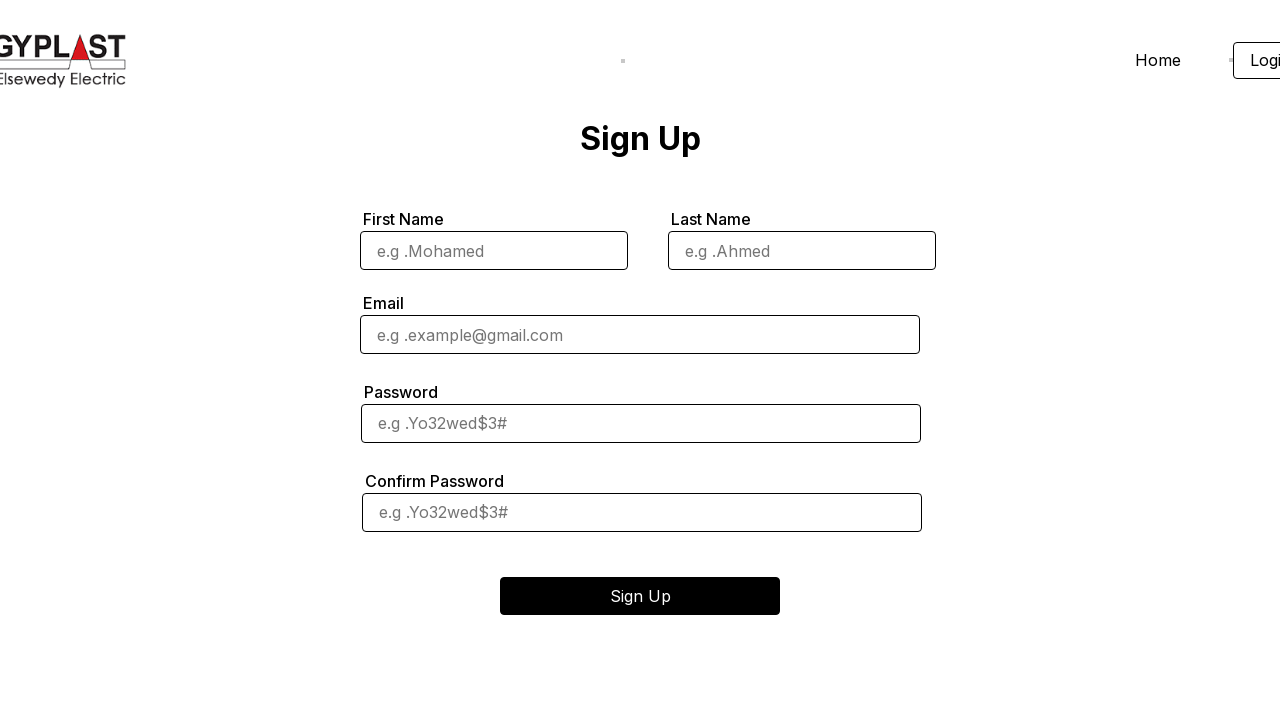